Verifies that the current URL matches the expected DuckDuckGo URL

Starting URL: https://duckduckgo.com/

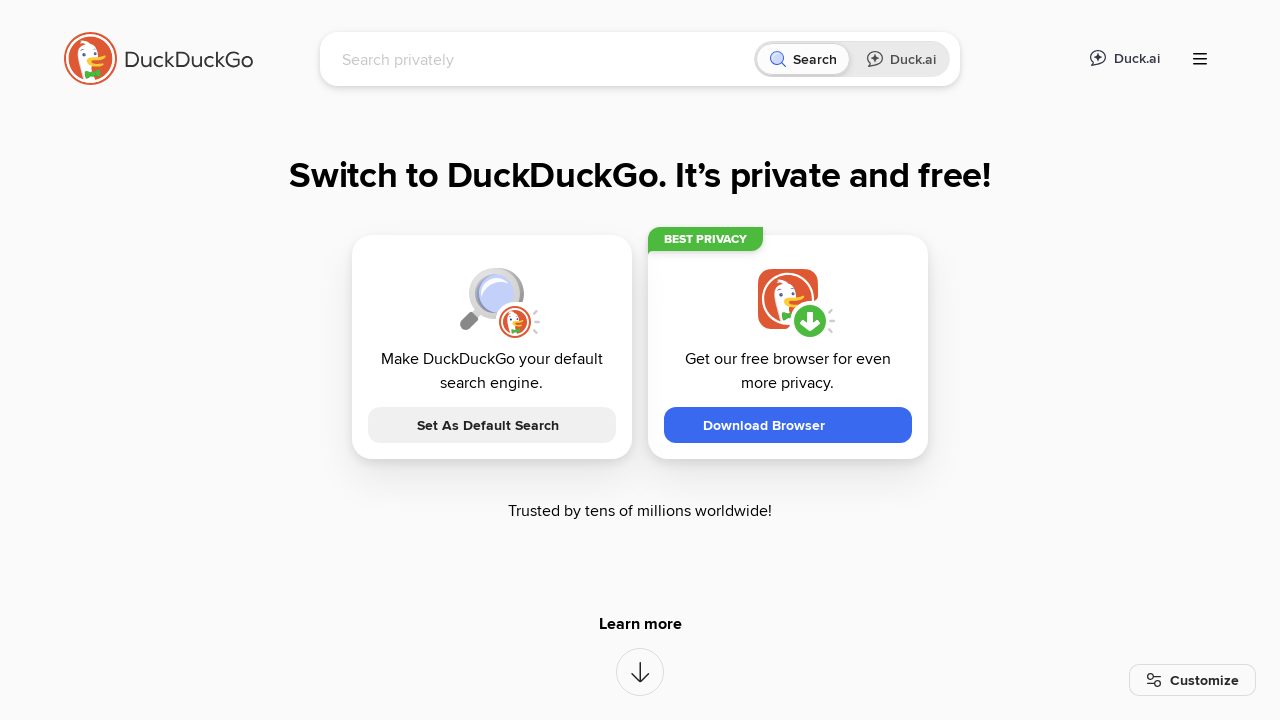

Retrieved current page URL
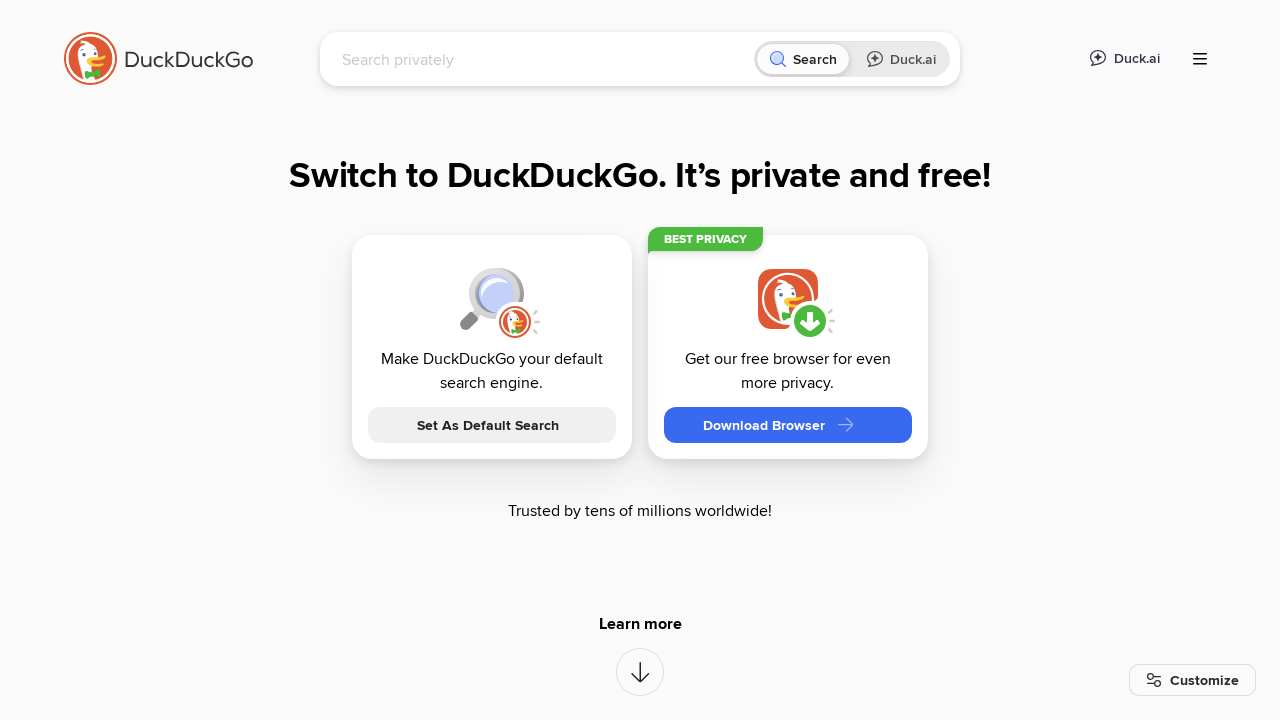

Verified current URL matches expected DuckDuckGo URL
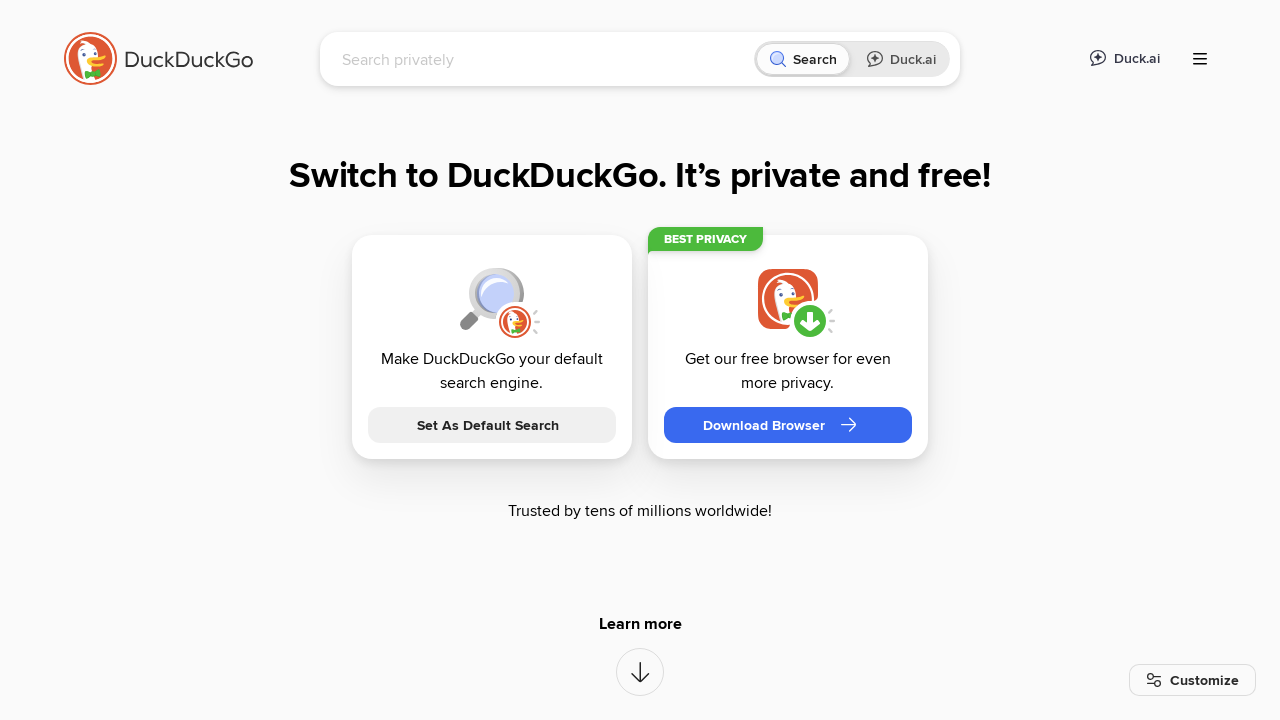

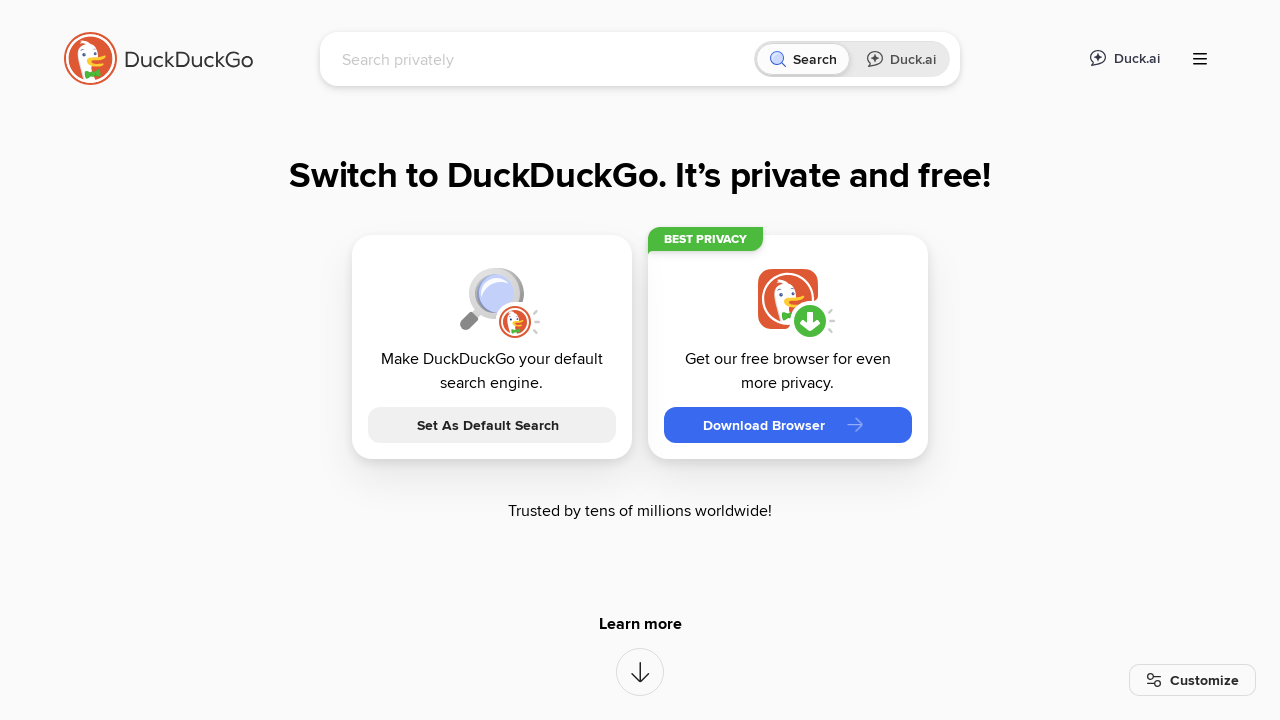